Tests drag and drop functionality on the jQueryUI droppable demo page by dragging an element and dropping it onto a target drop zone within an iframe.

Starting URL: https://jqueryui.com/droppable/

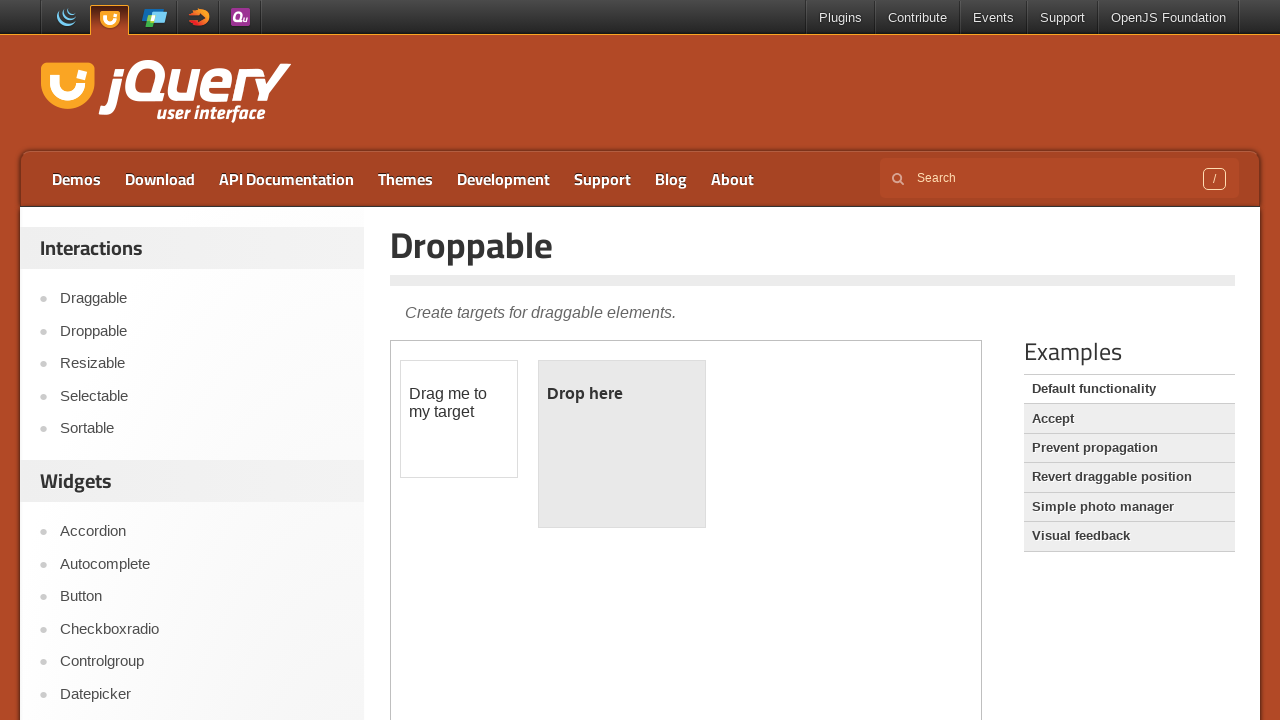

Navigated to jQueryUI droppable demo page
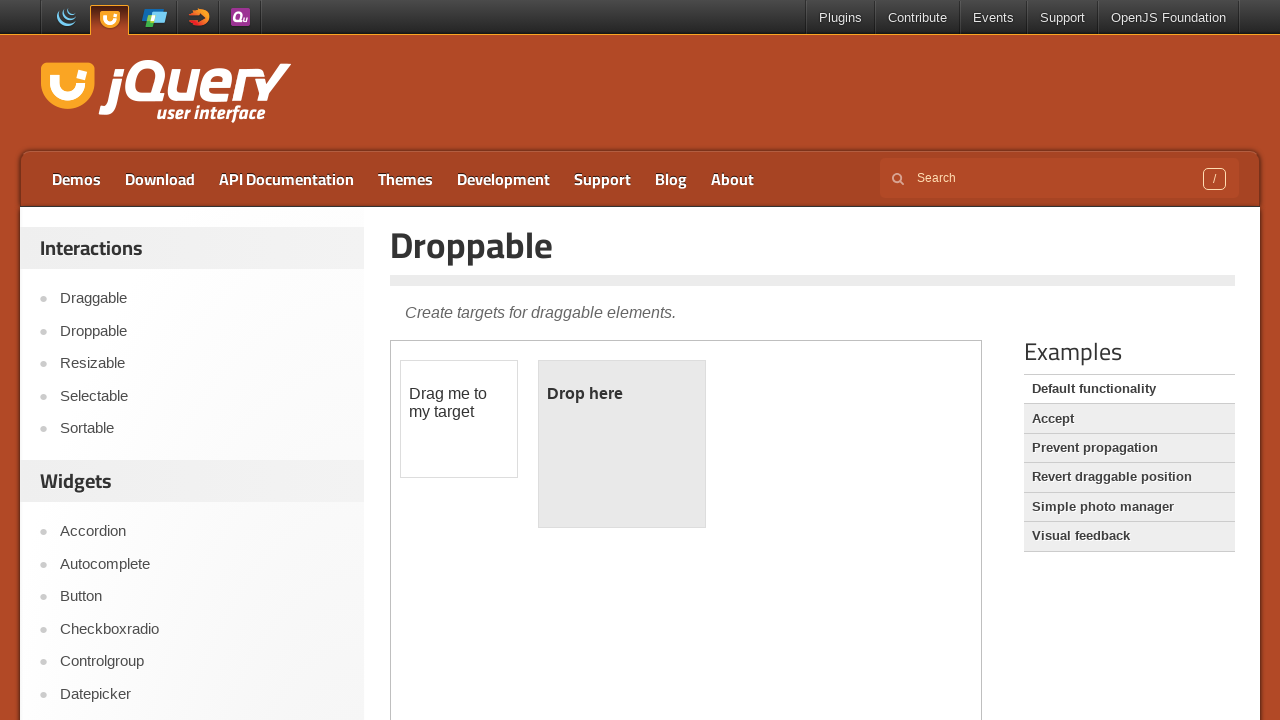

Located iframe containing drag and drop demo
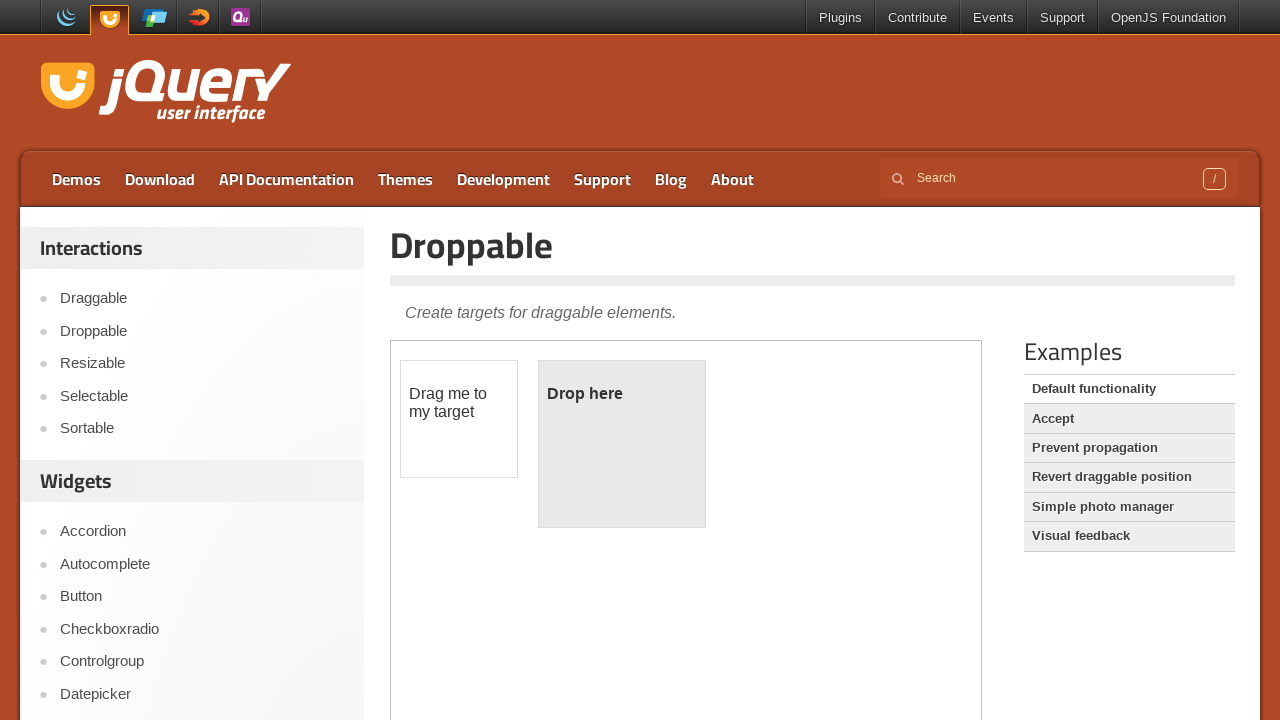

Located draggable element
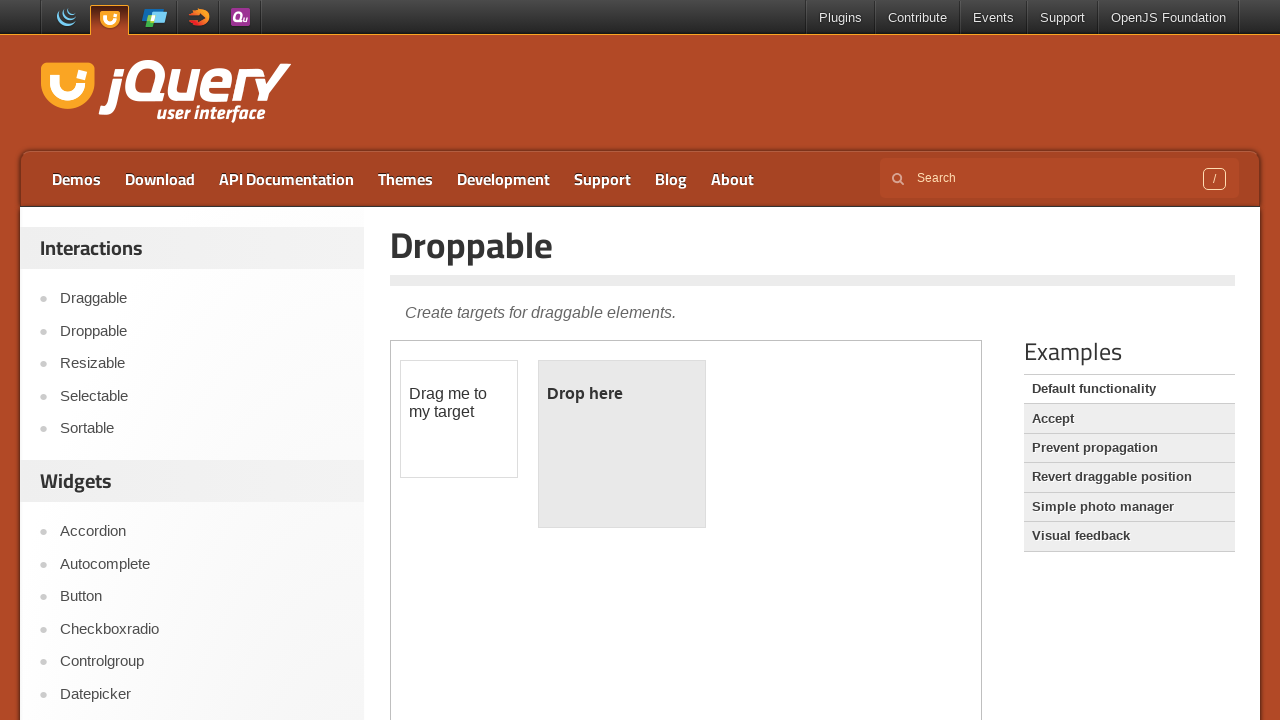

Located droppable target element
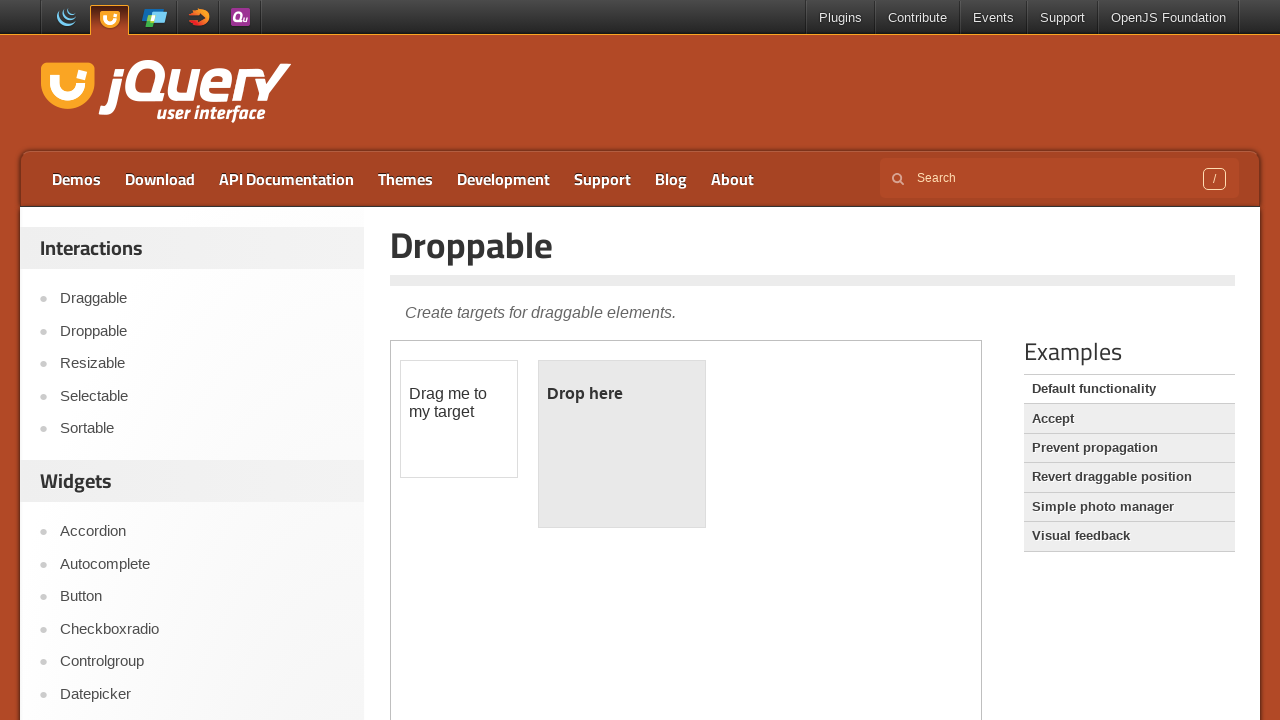

Dragged element onto droppable target at (622, 444)
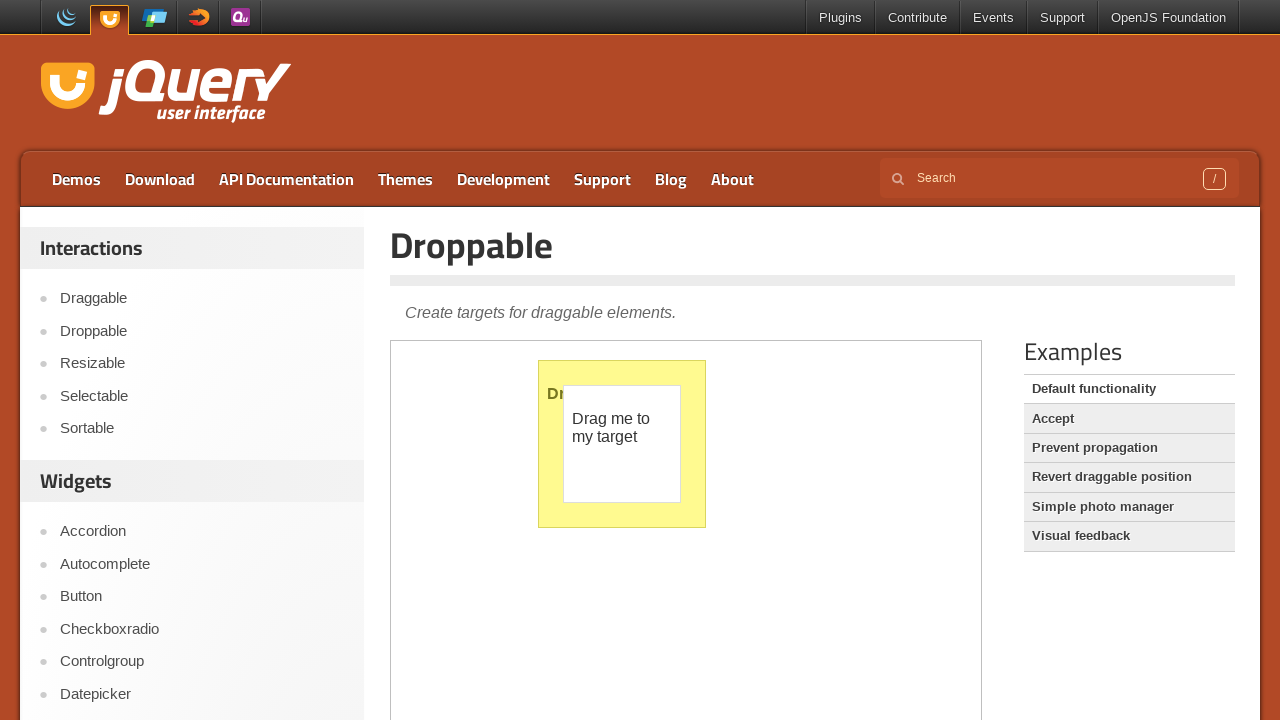

Verified drop was successful - droppable element now displays 'Dropped!'
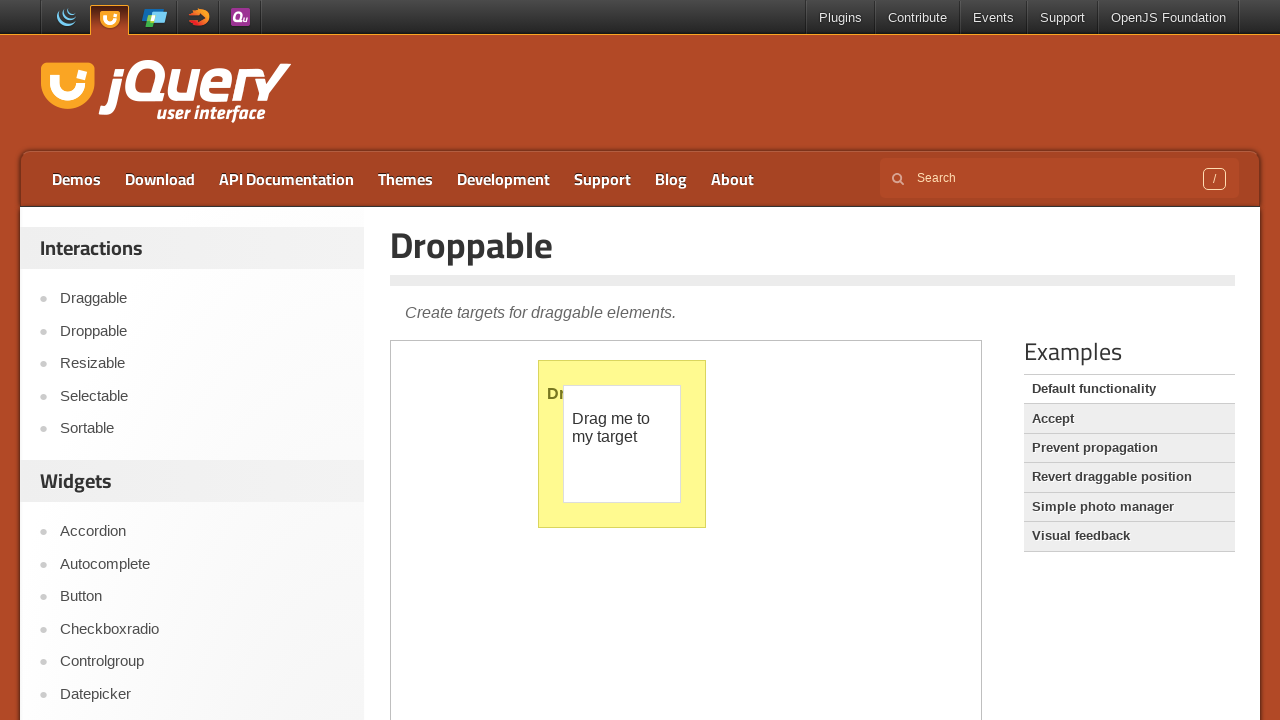

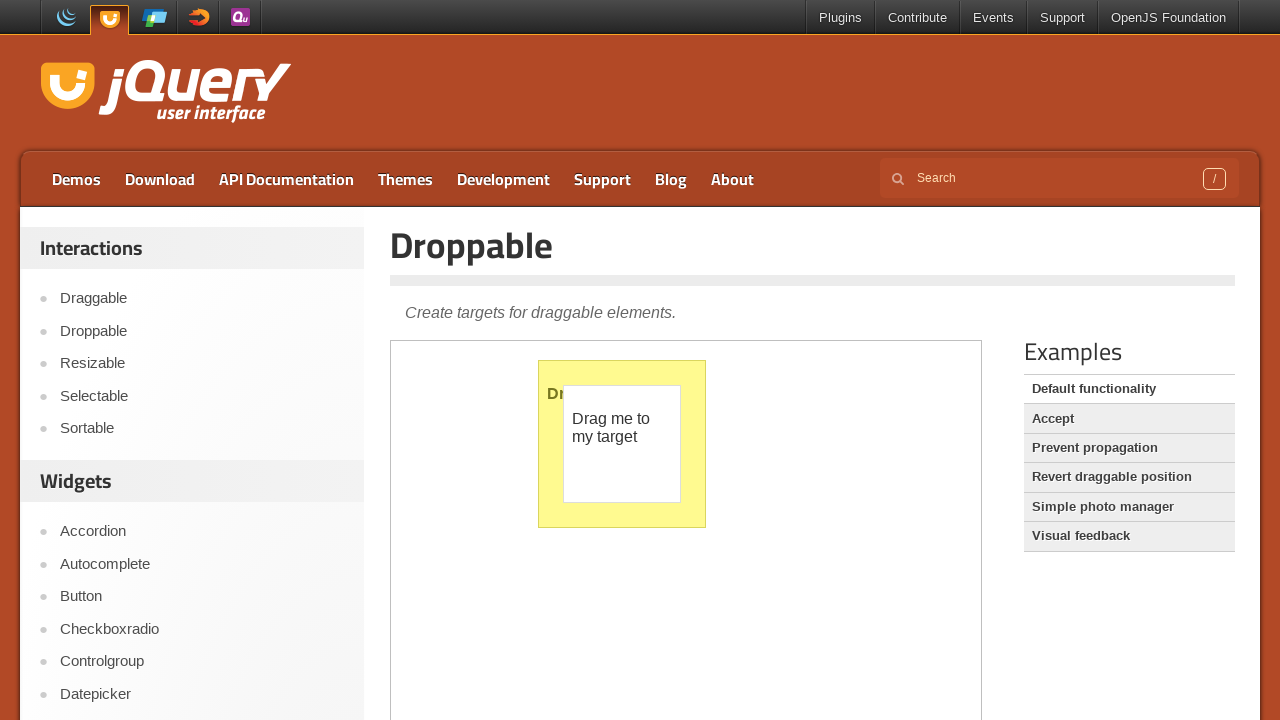